Tests alert functionality by entering a name, triggering an alert, and accepting it

Starting URL: https://rahulshettyacademy.com/AutomationPractice/

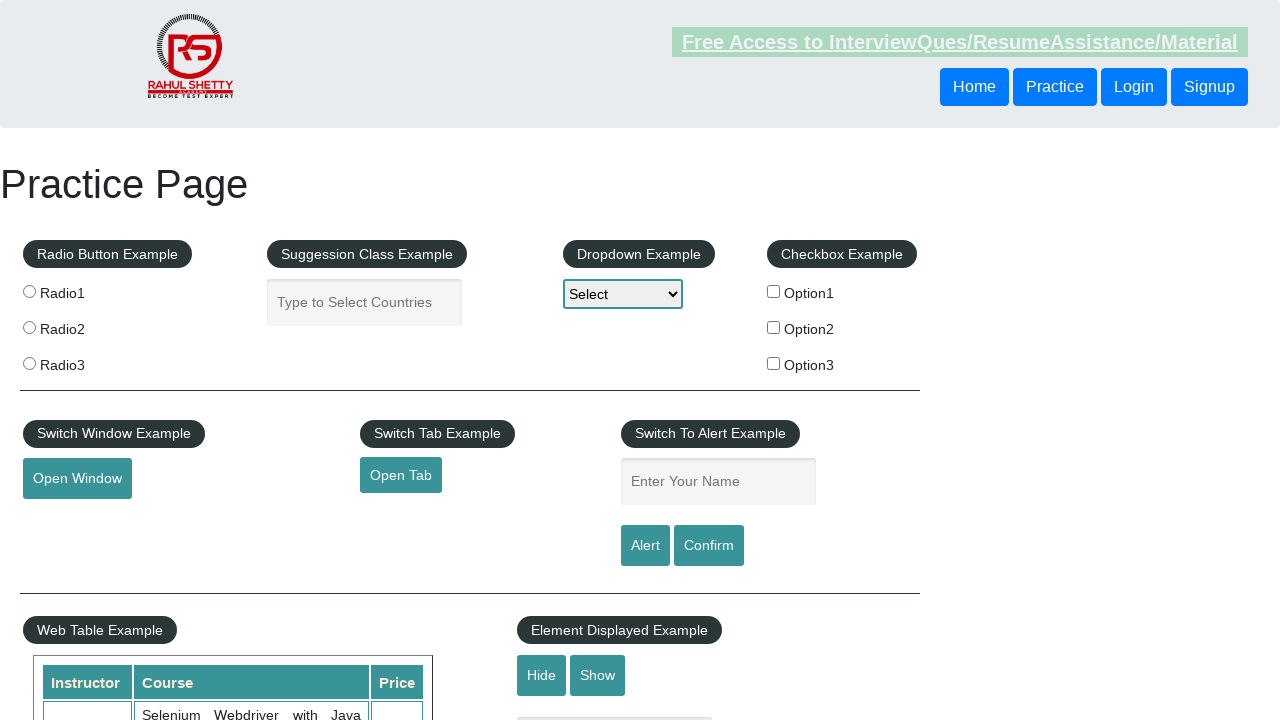

Filled name field with 'Prerna' on #name
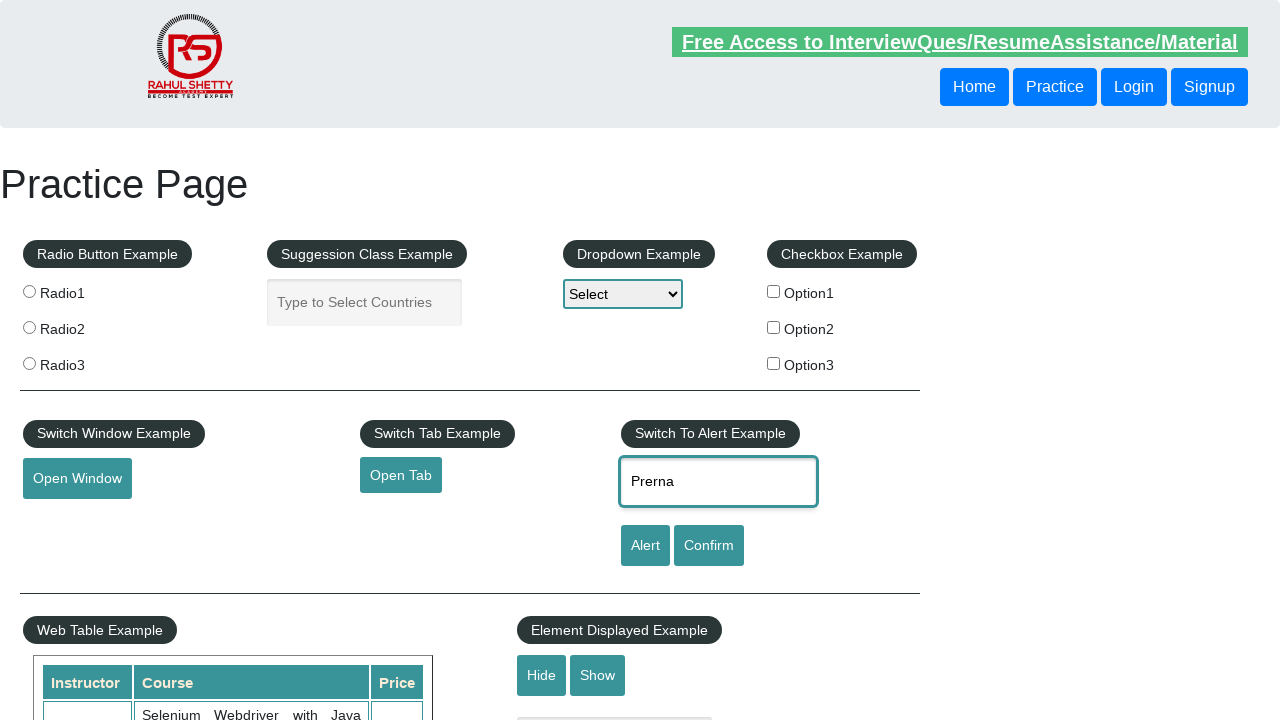

Clicked alert button to trigger alert at (645, 546) on #alertbtn
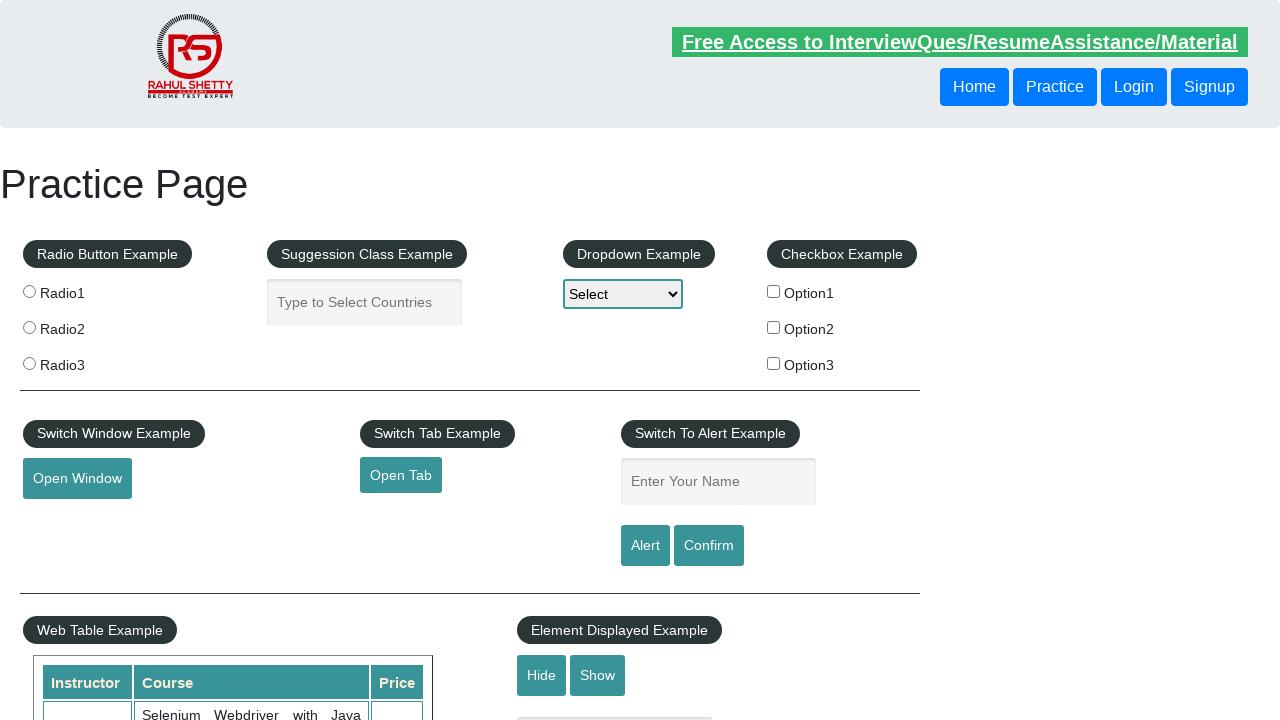

Set up dialog handler to accept alert
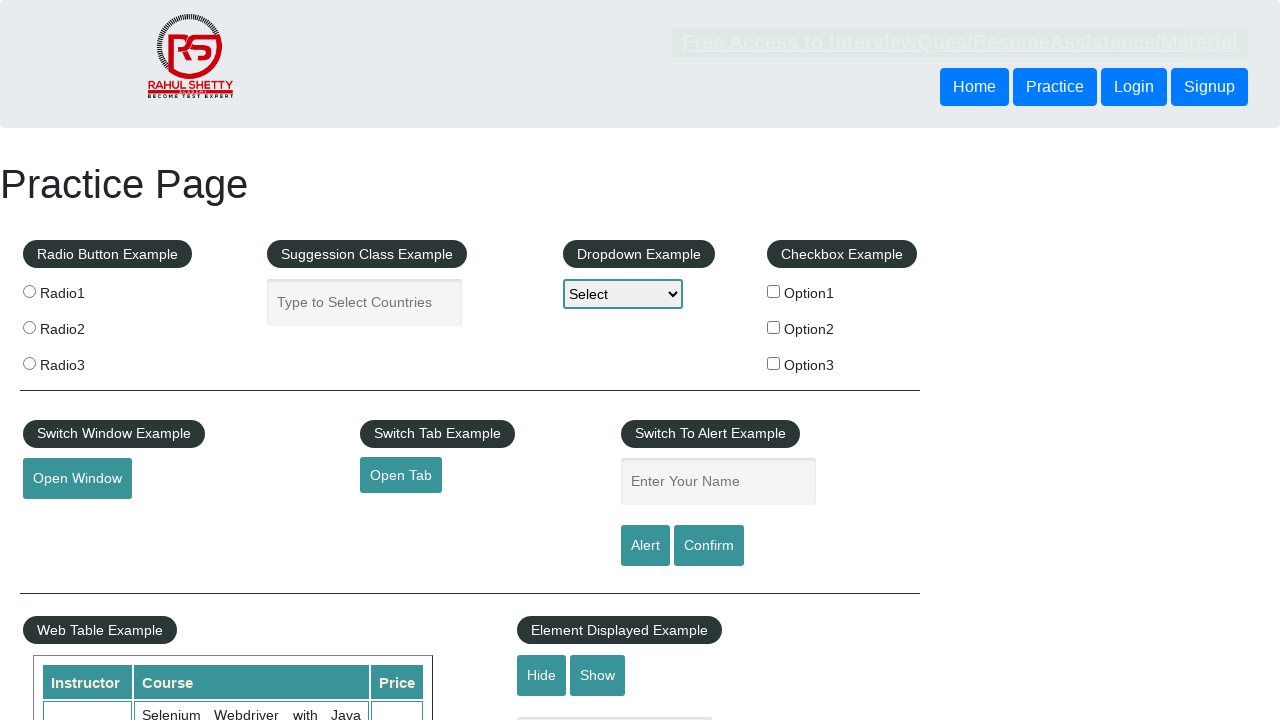

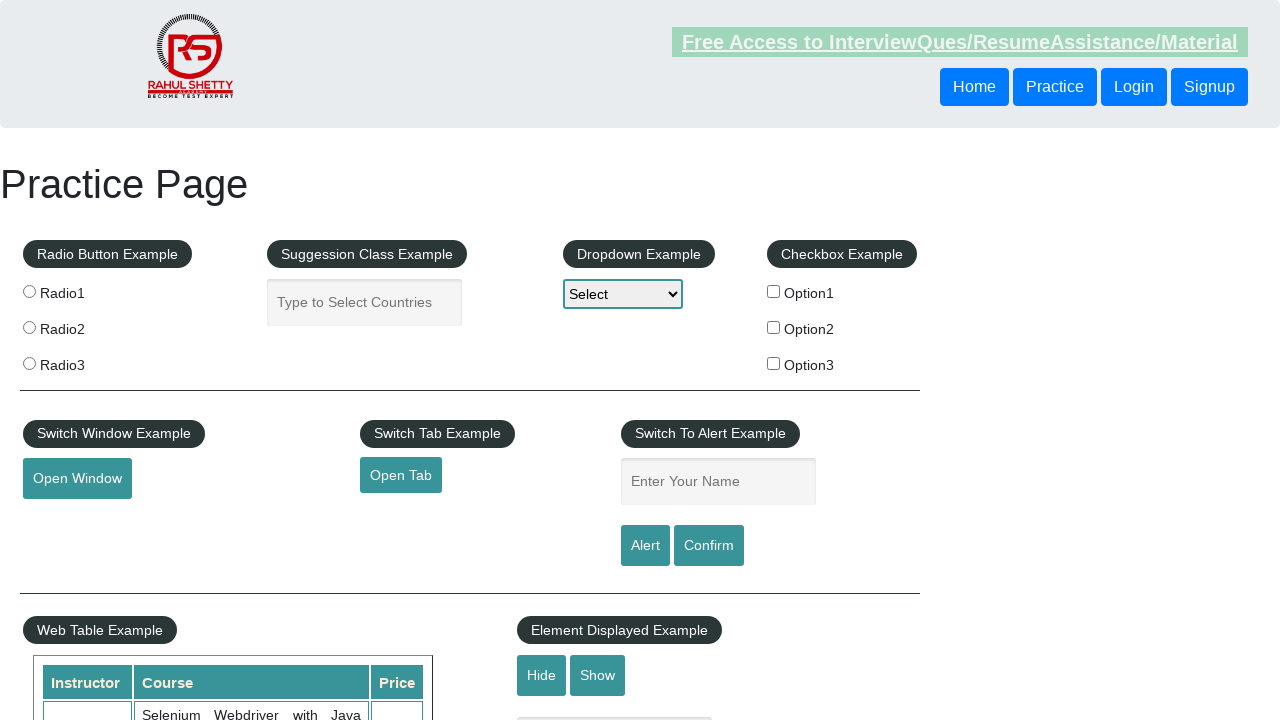